Tests fluent wait functionality by waiting for an image element to load with polling on a page with delayed loading images

Starting URL: https://bonigarcia.dev/selenium-webdriver-java/loading-images.html

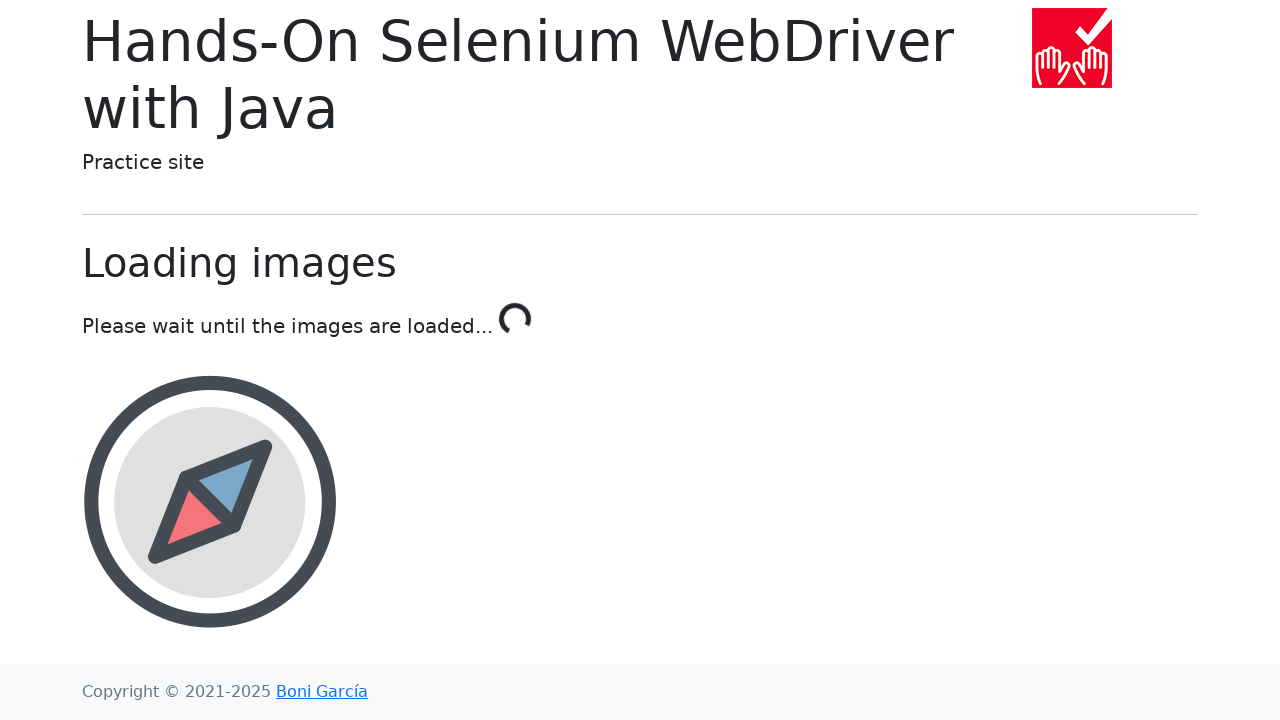

Waited for landscape image element to load with 10 second timeout
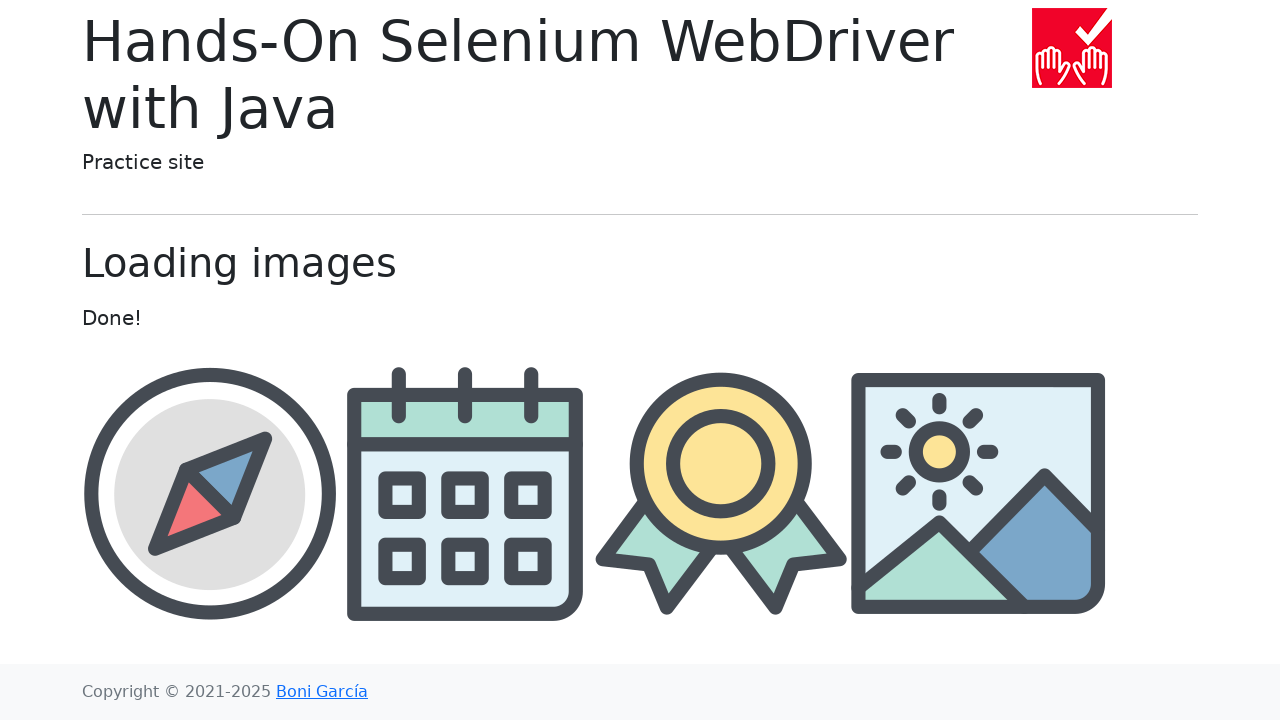

Retrieved src attribute from landscape image element
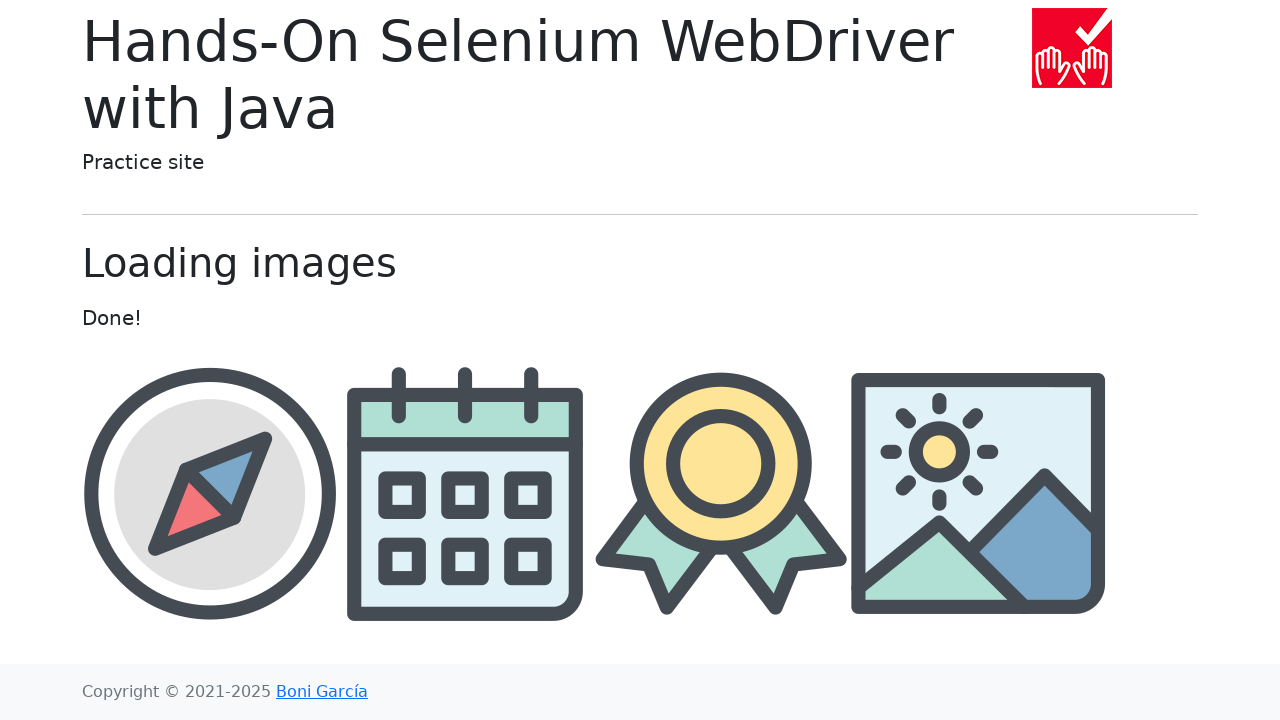

Verified landscape image src contains 'landscape' text
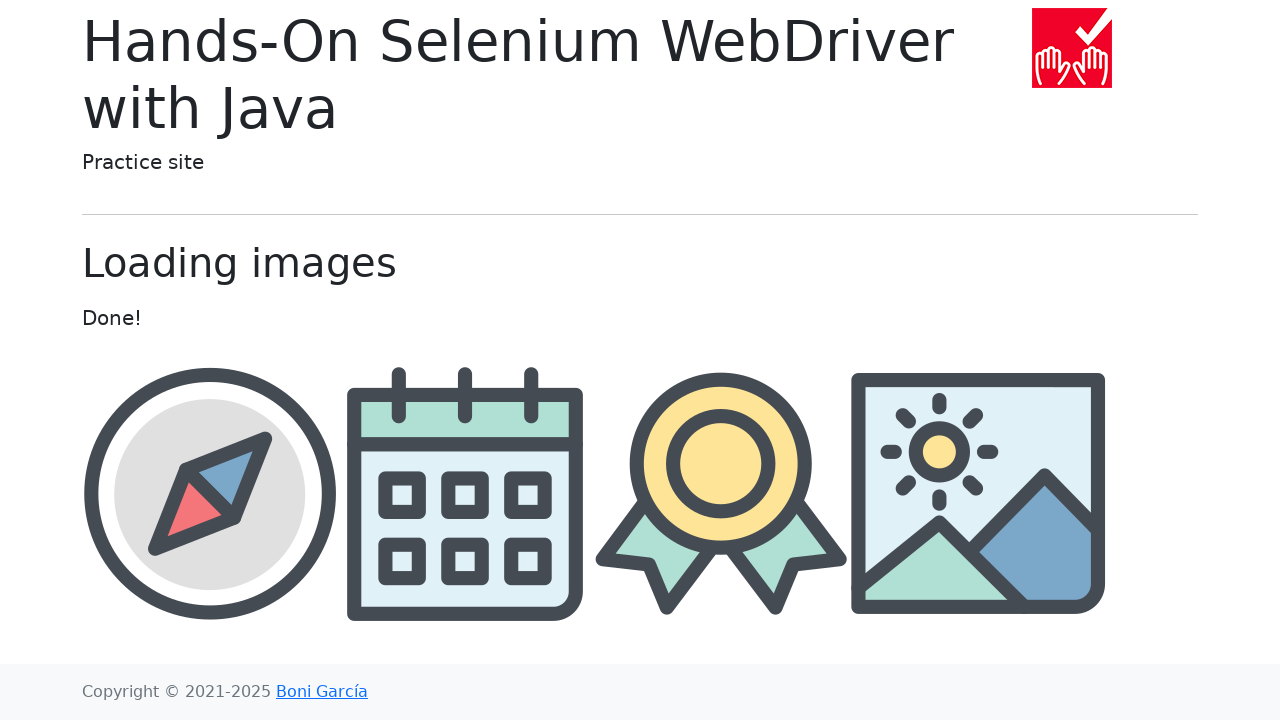

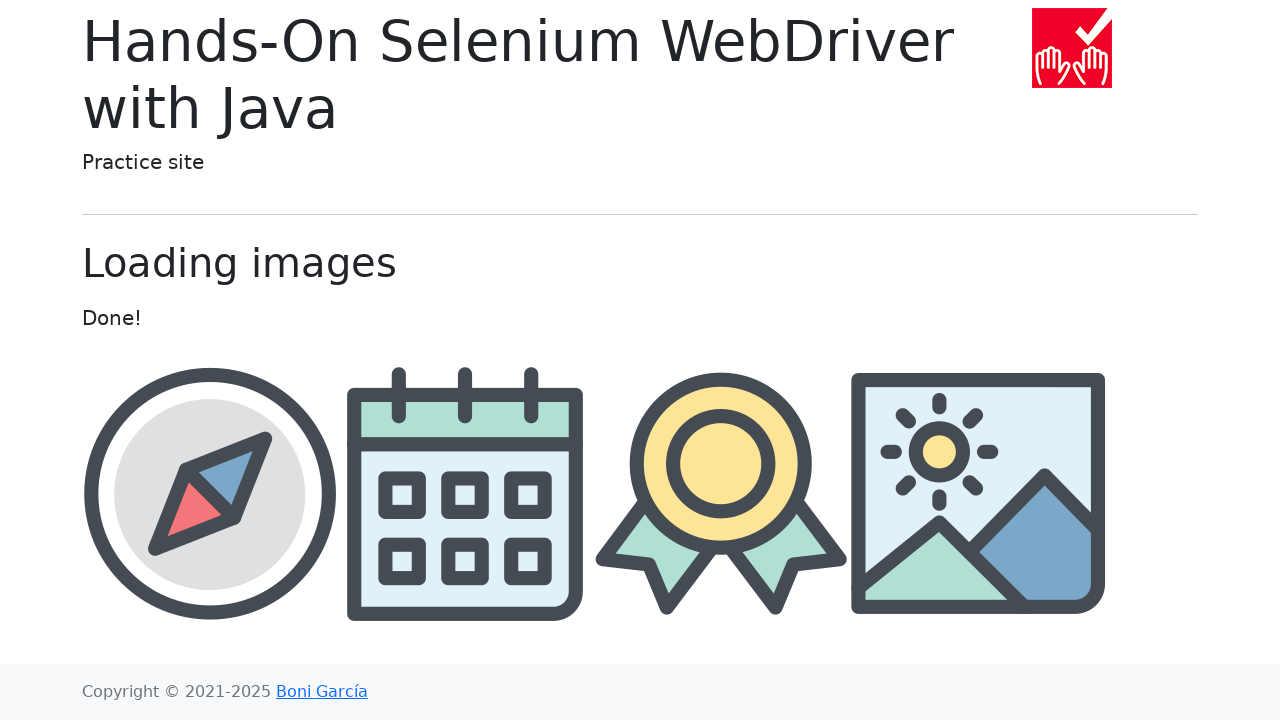